Tests date picker by clicking the navigation arrow to go to next month and selecting the 24th day.

Starting URL: https://demoqa.com/date-picker

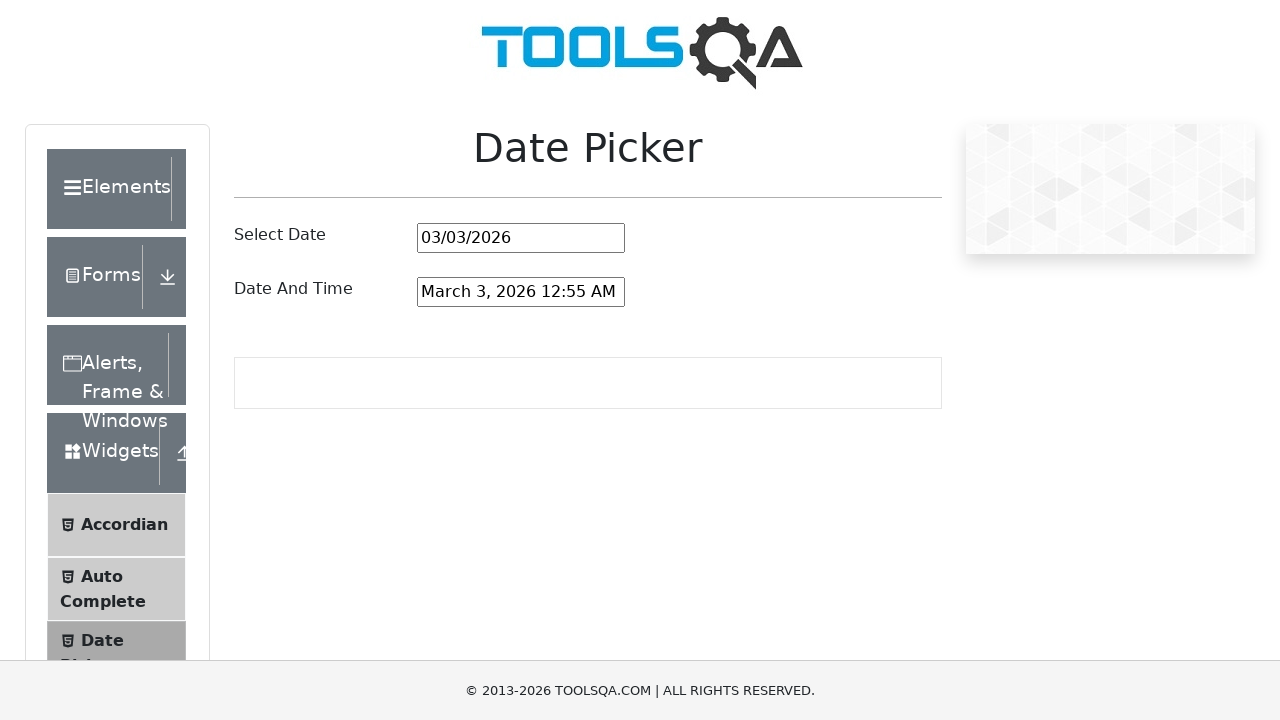

Clicked date input field to open the date picker at (521, 238) on #datePickerMonthYearInput
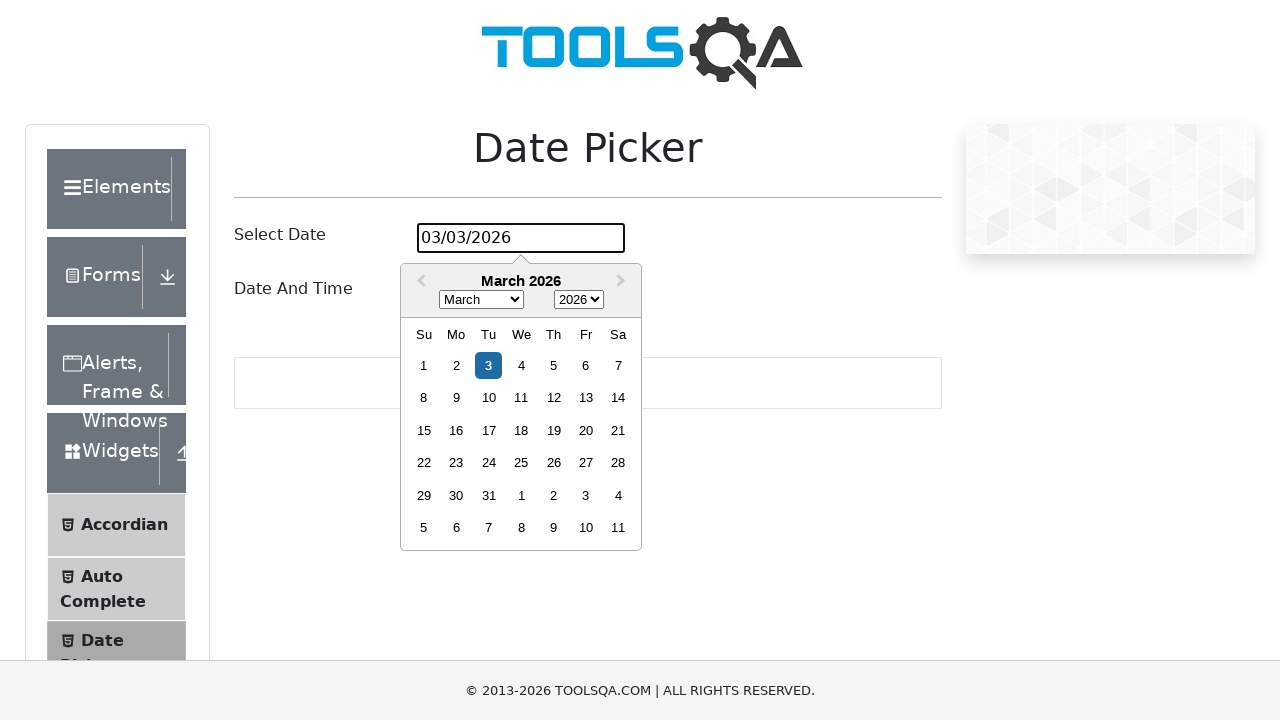

Clicked next month arrow to navigate to the next month at (623, 282) on .react-datepicker__navigation--next
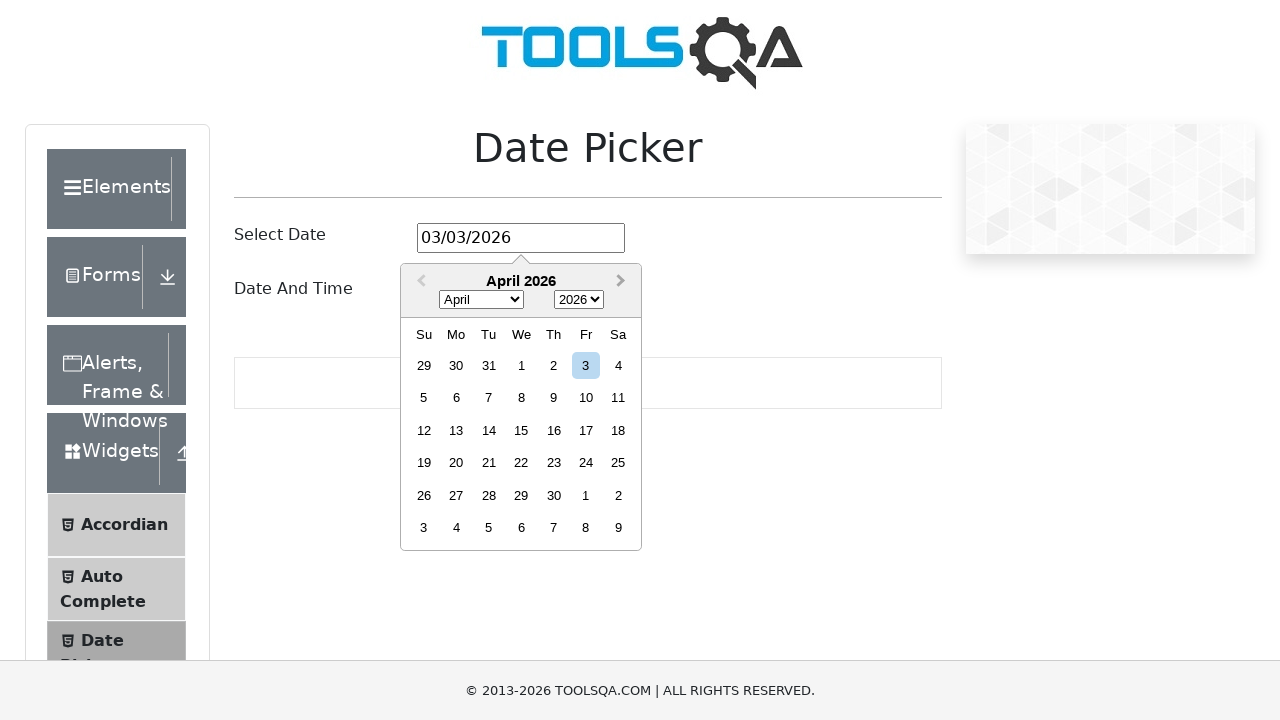

Selected the 24th day from the date picker at (586, 463) on .react-datepicker__day--024
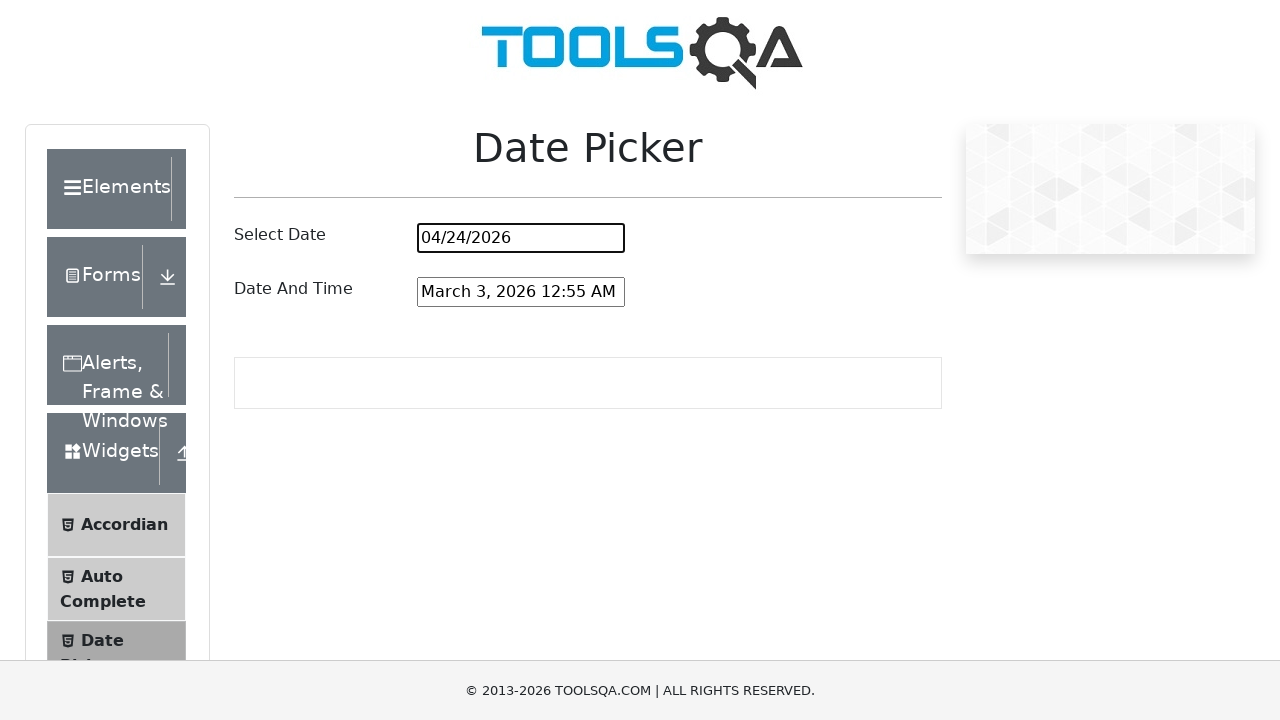

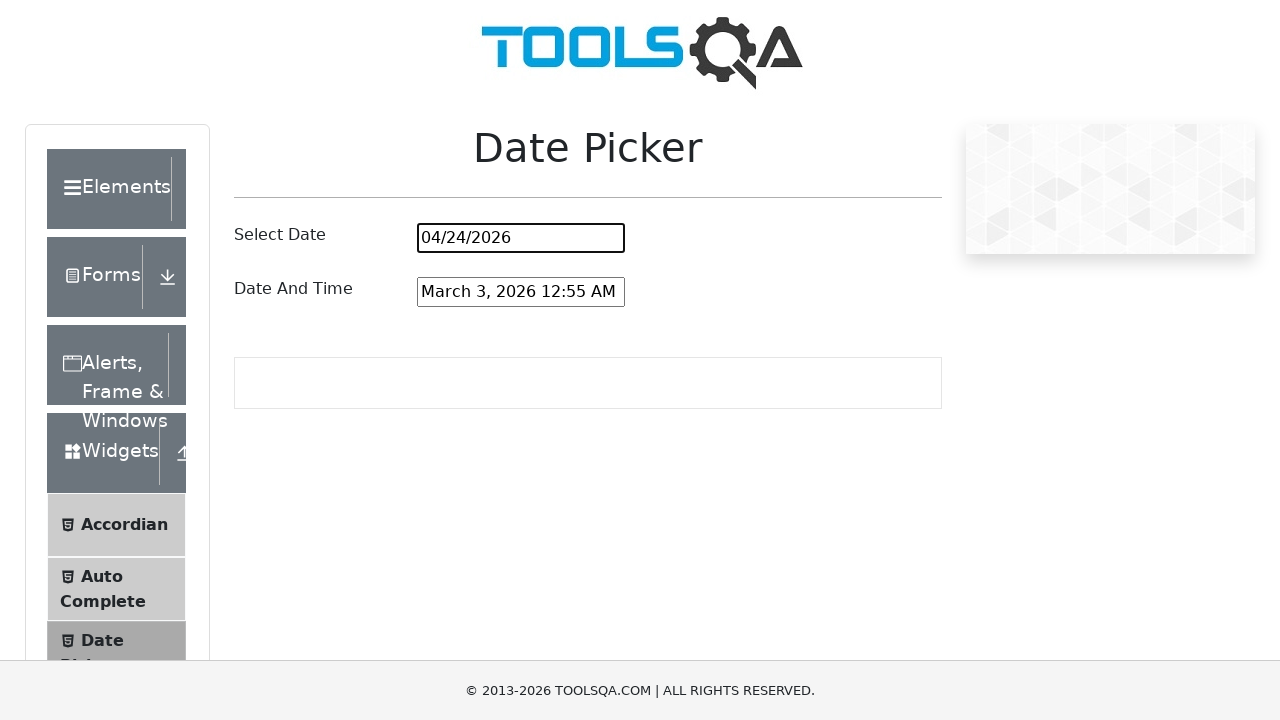